Tests dropdown select functionality by selecting options using different methods (visible text, index, and value)

Starting URL: https://v1.training-support.net/selenium/selects

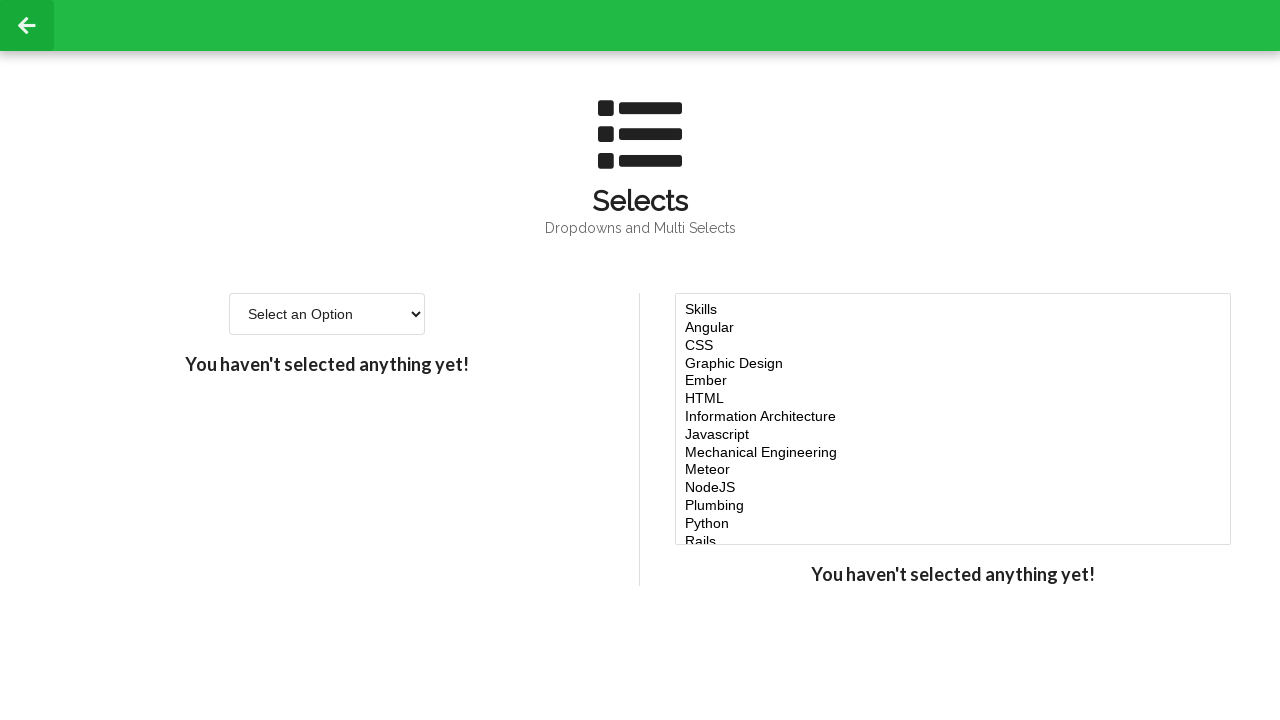

Located the single select dropdown element
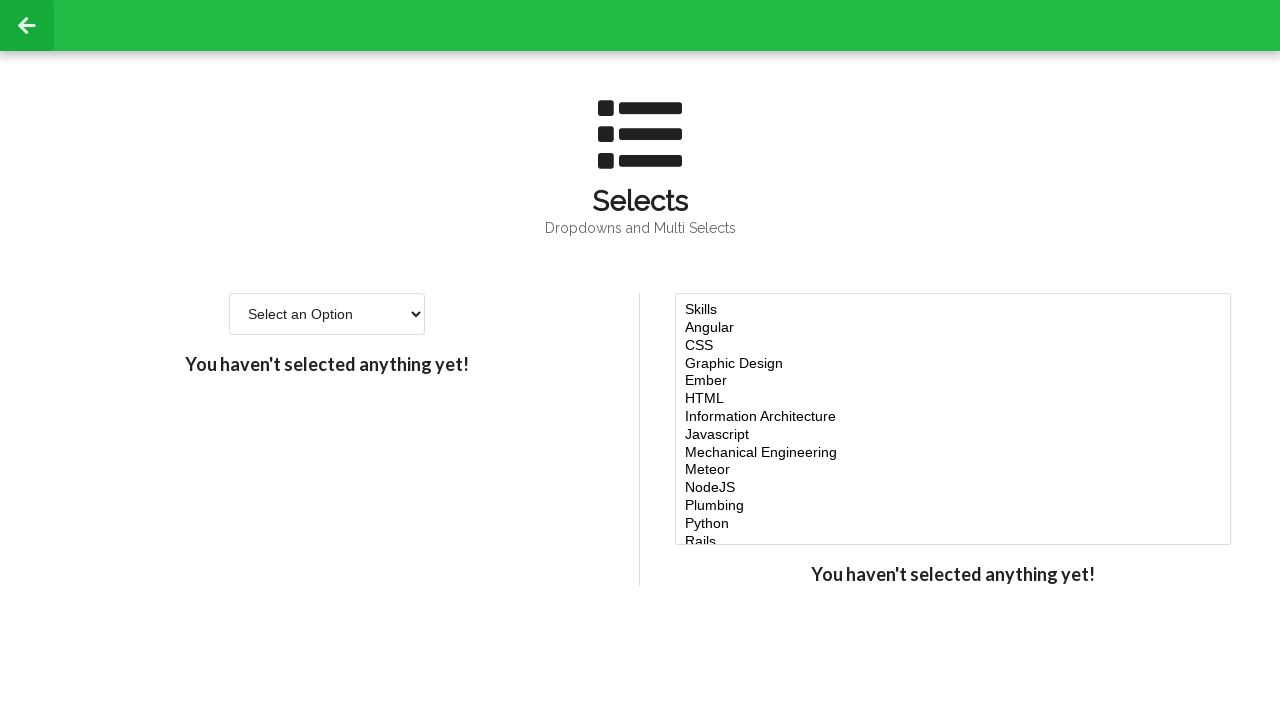

Selected 'Option 2' from dropdown using visible text on #single-select
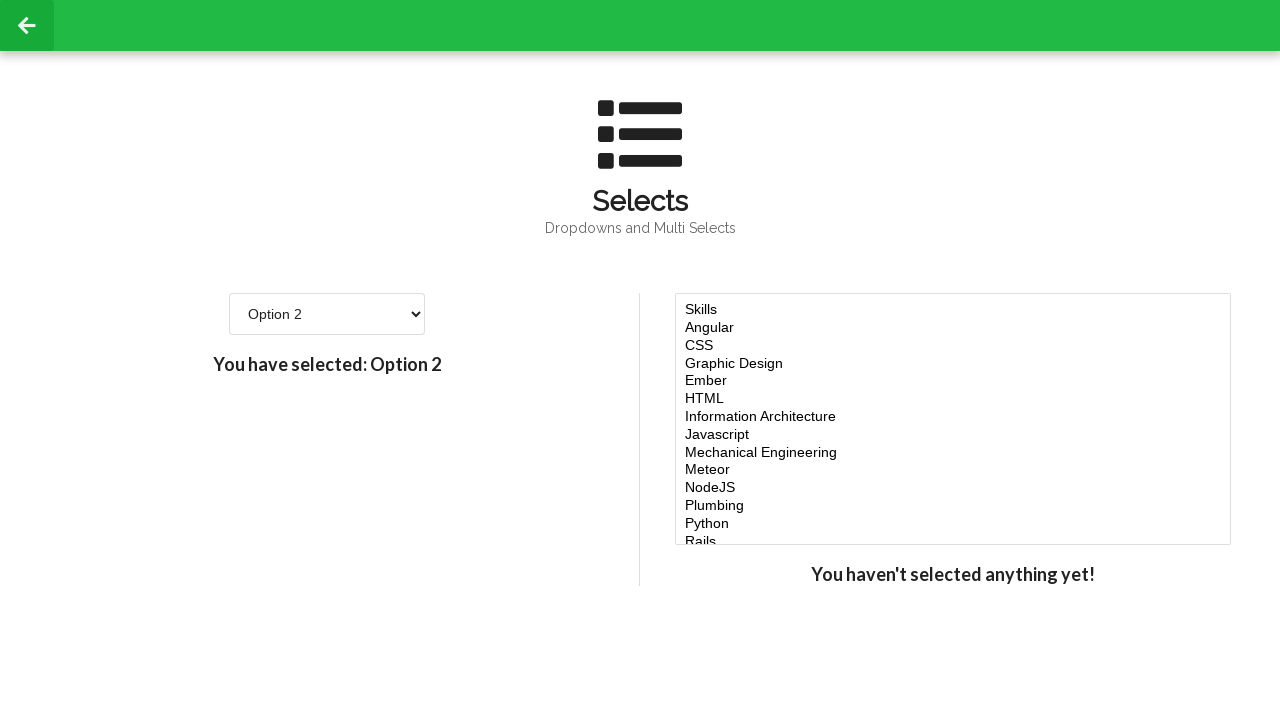

Selected option at index 3 (4th option) from dropdown on #single-select
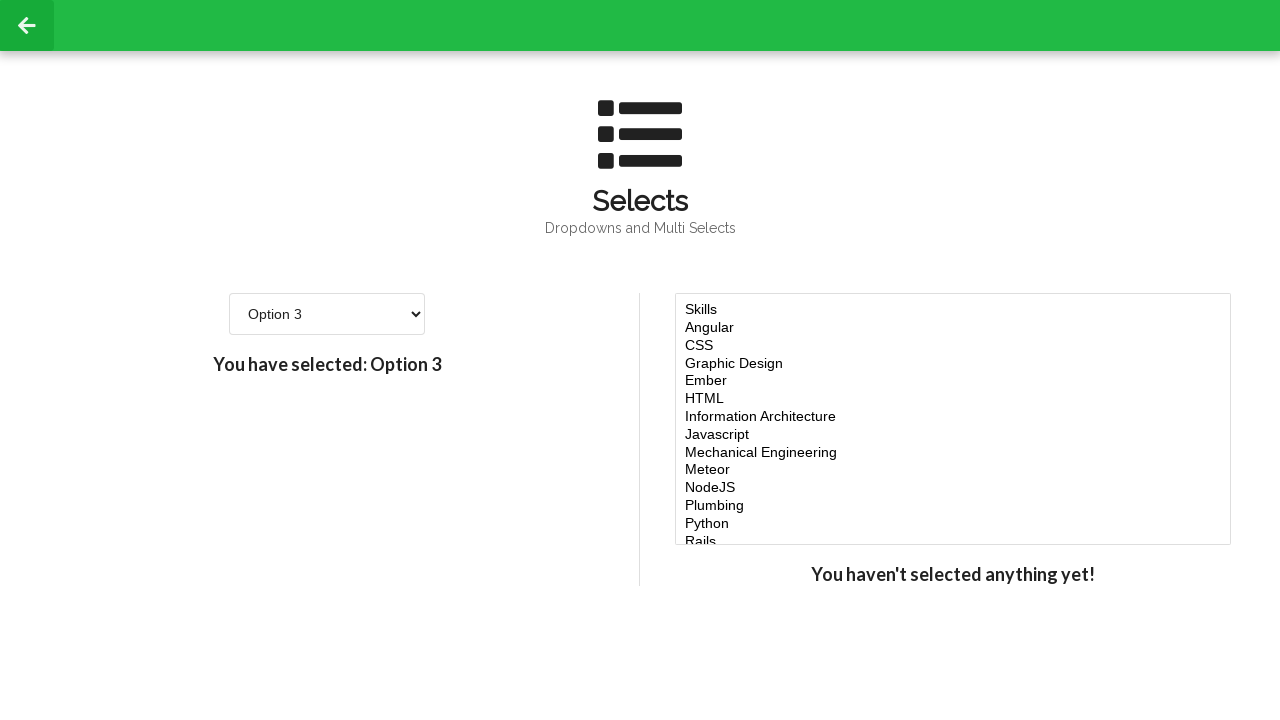

Selected option with value '4' from dropdown on #single-select
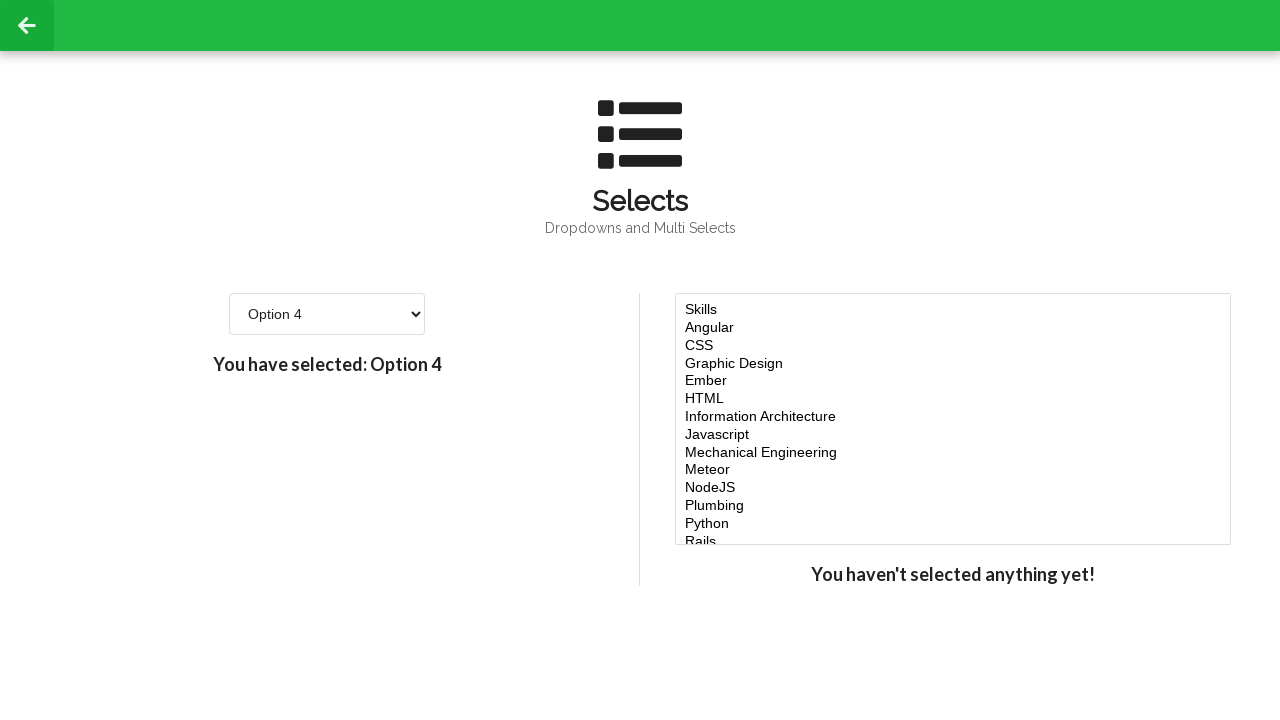

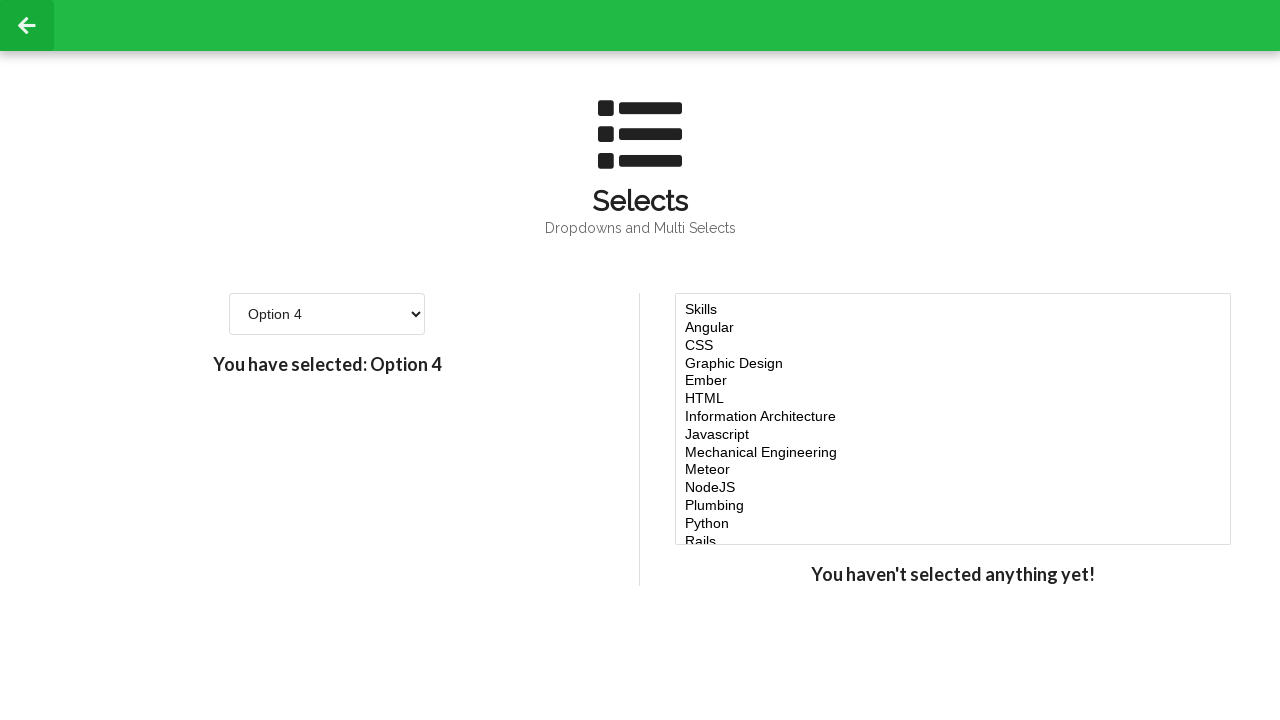